Tests filtering to display only active (incomplete) items and using browser back button

Starting URL: https://demo.playwright.dev/todomvc

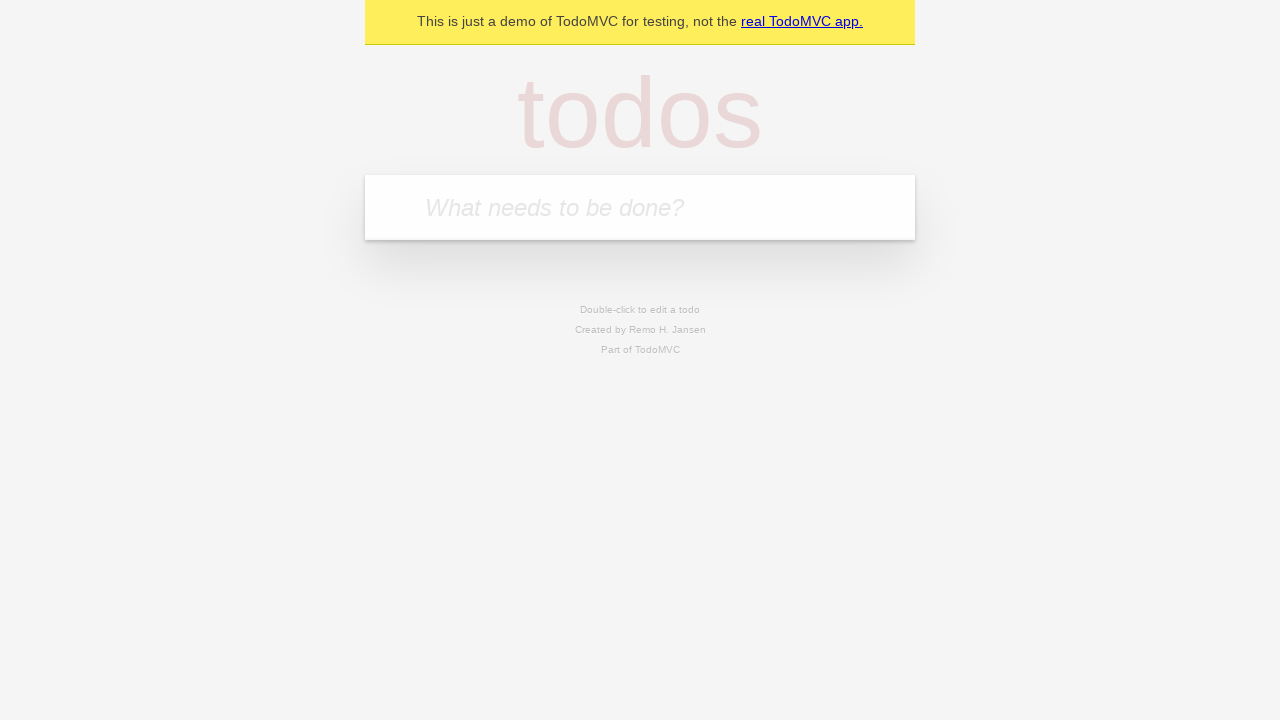

Filled todo input with 'buy some cheese' on internal:attr=[placeholder="What needs to be done?"i]
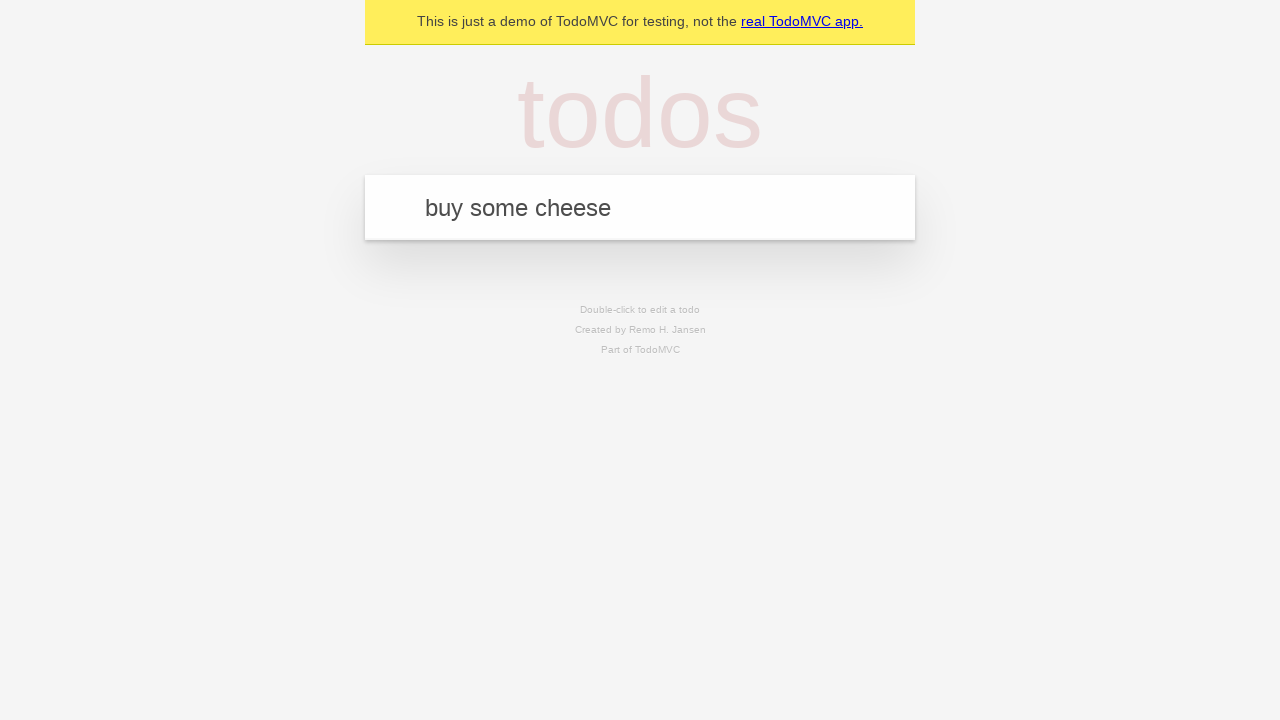

Pressed Enter to create todo 'buy some cheese' on internal:attr=[placeholder="What needs to be done?"i]
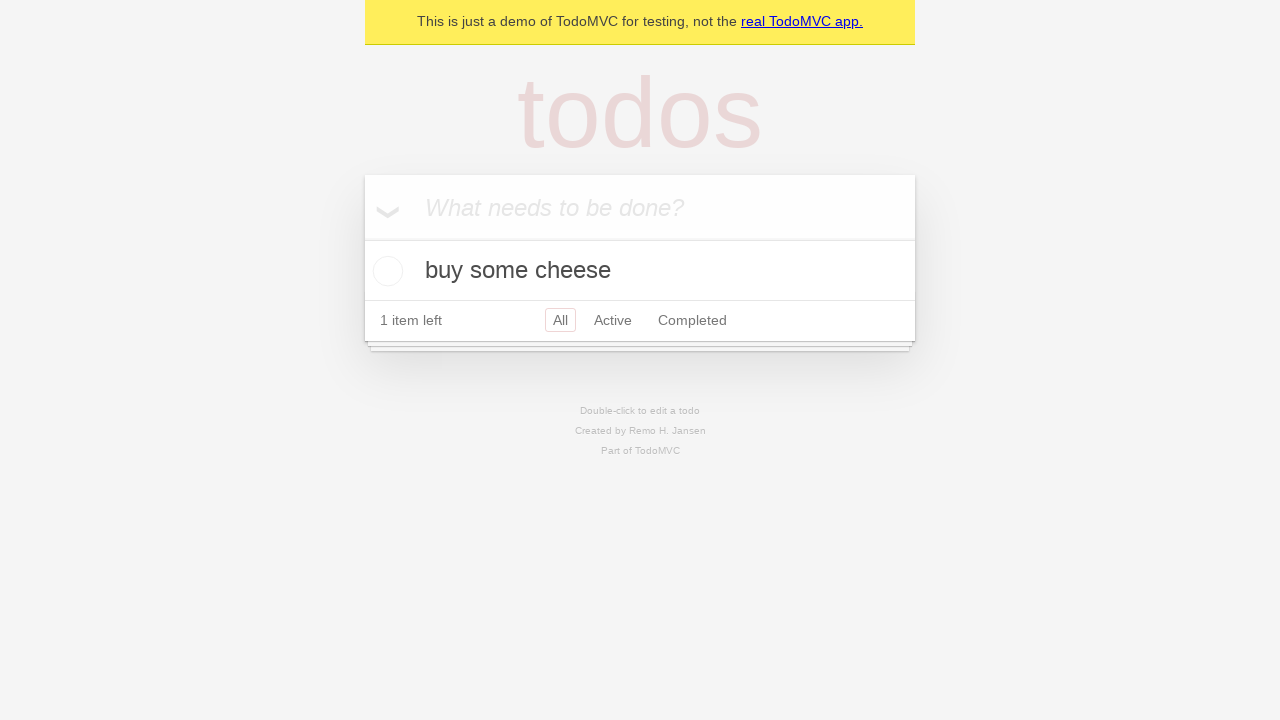

Filled todo input with 'feed the cat' on internal:attr=[placeholder="What needs to be done?"i]
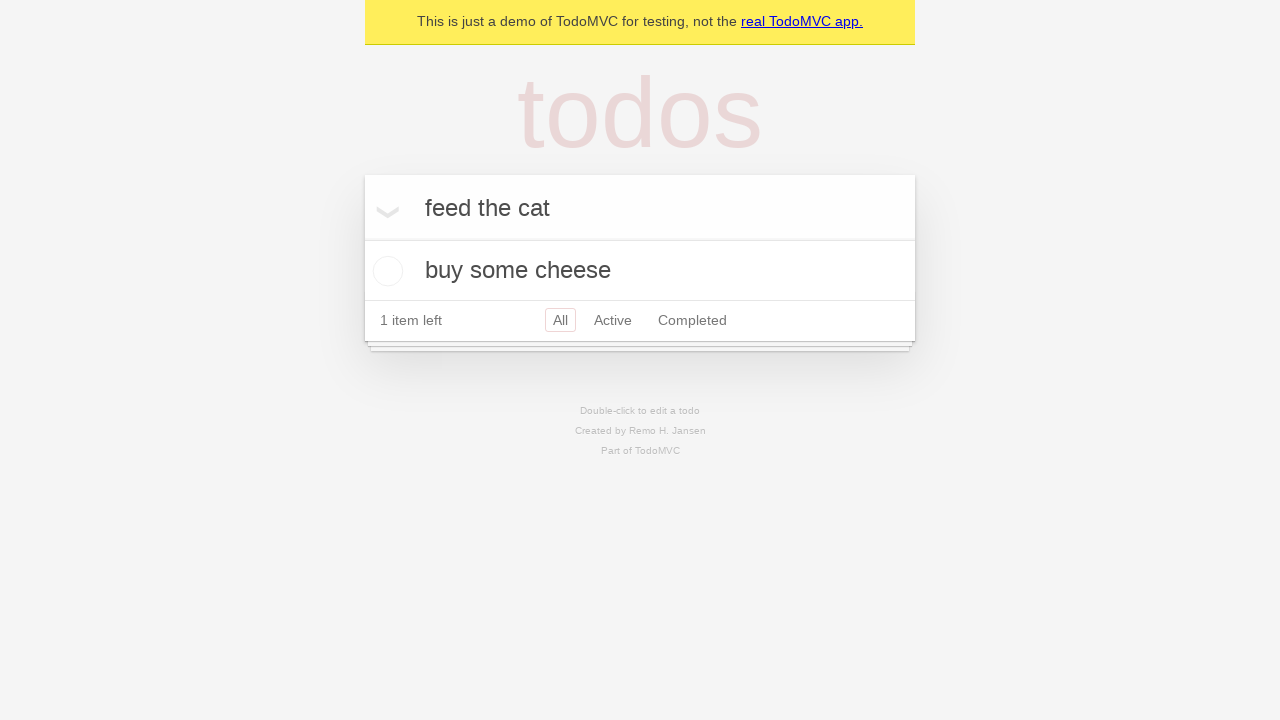

Pressed Enter to create todo 'feed the cat' on internal:attr=[placeholder="What needs to be done?"i]
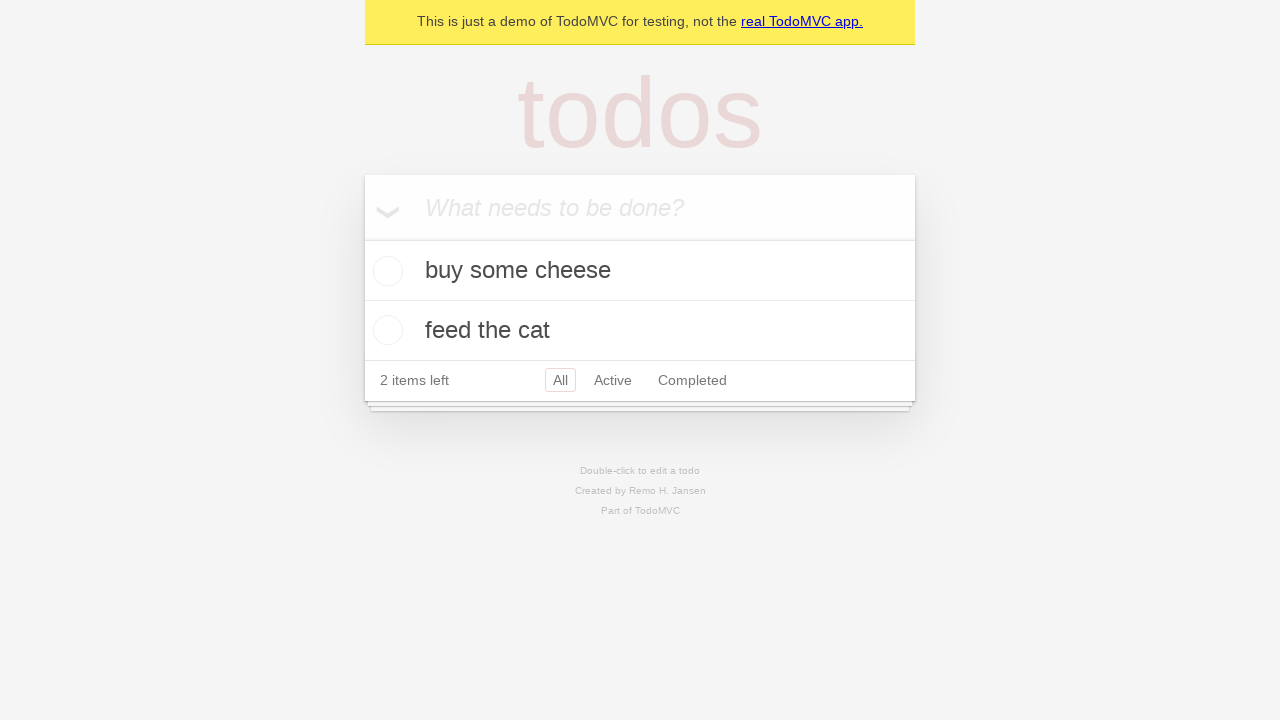

Filled todo input with 'book a doctors appointment' on internal:attr=[placeholder="What needs to be done?"i]
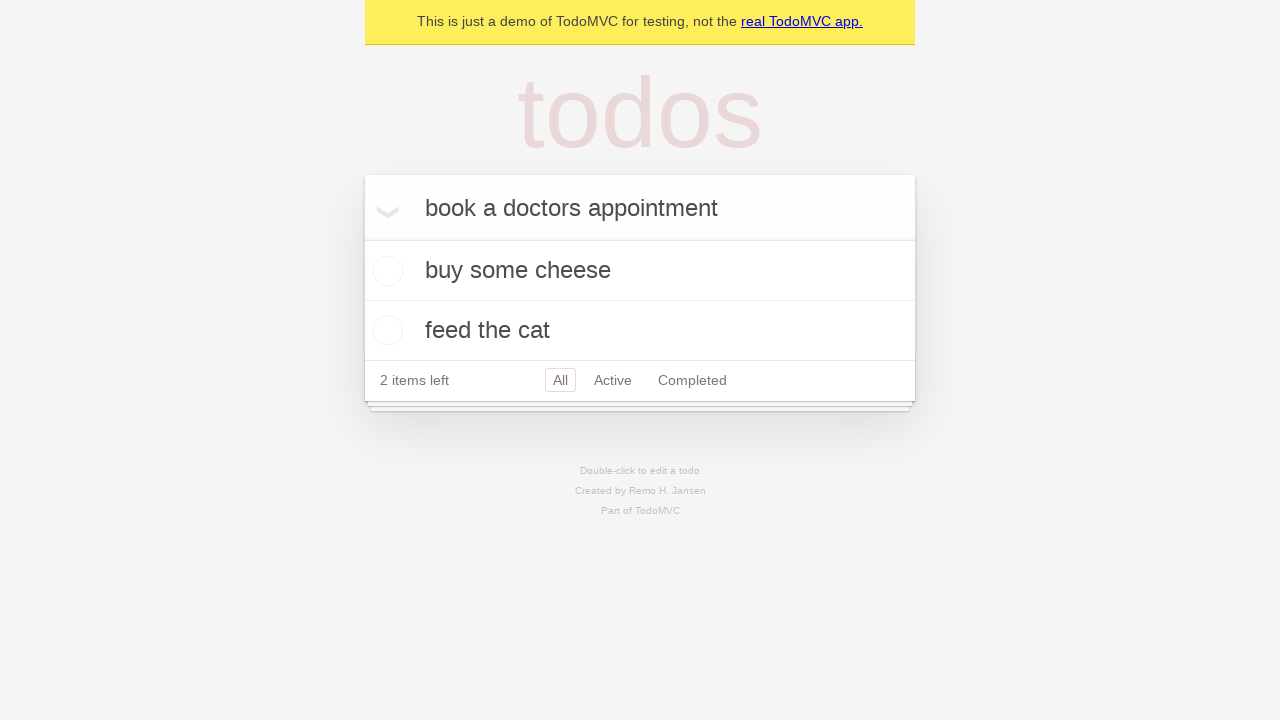

Pressed Enter to create todo 'book a doctors appointment' on internal:attr=[placeholder="What needs to be done?"i]
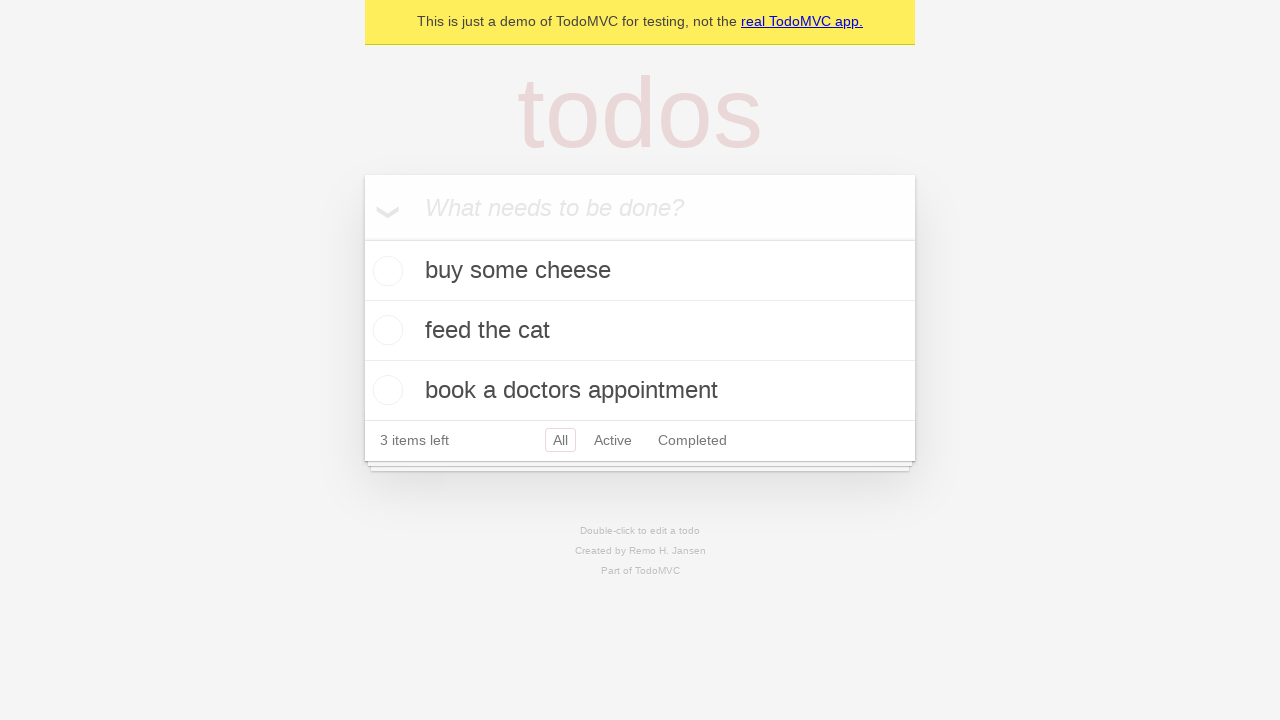

Checked the second todo item at (385, 330) on internal:testid=[data-testid="todo-item"s] >> nth=1 >> internal:role=checkbox
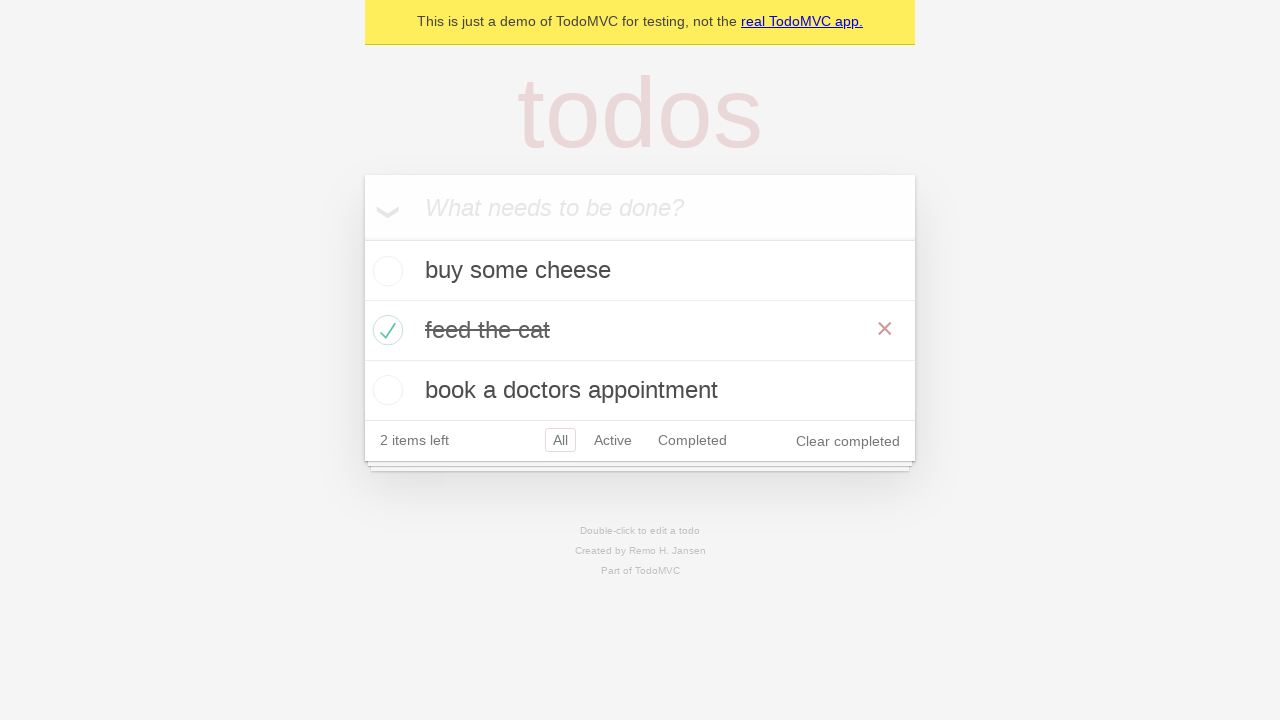

Clicked Active filter to display only incomplete items at (613, 440) on internal:role=link[name="Active"i]
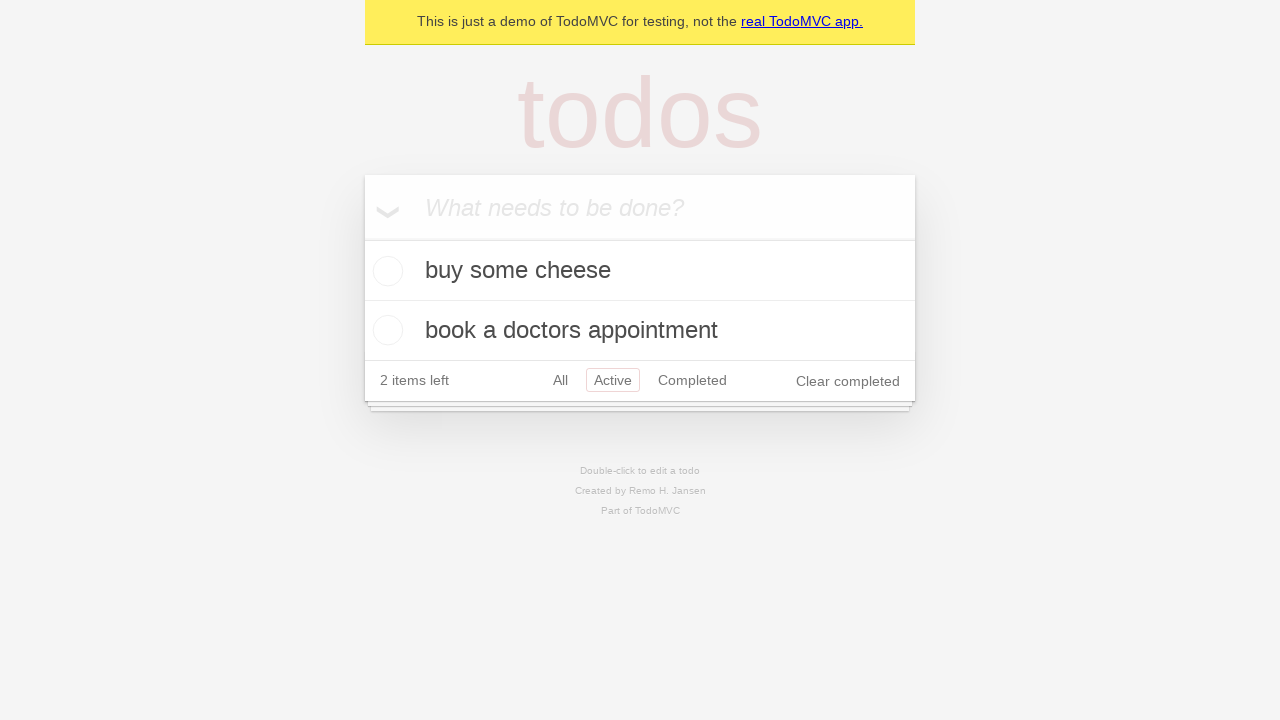

Filtered view loaded showing only active items
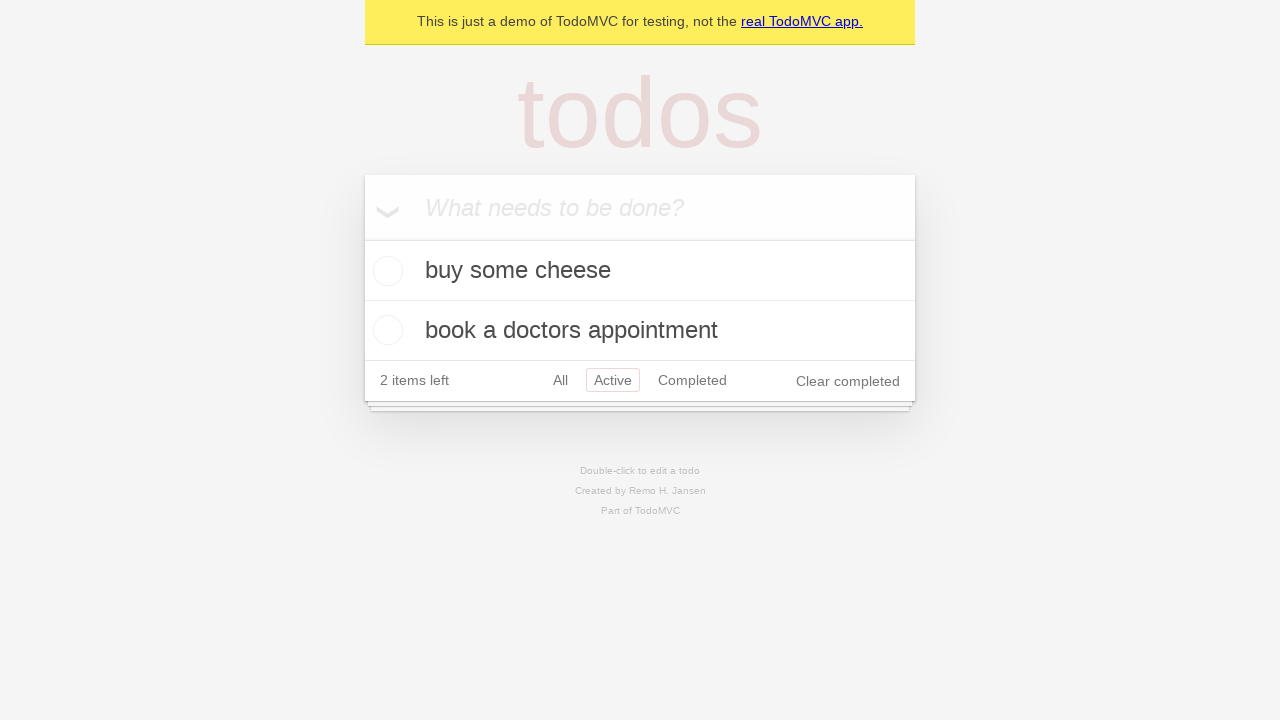

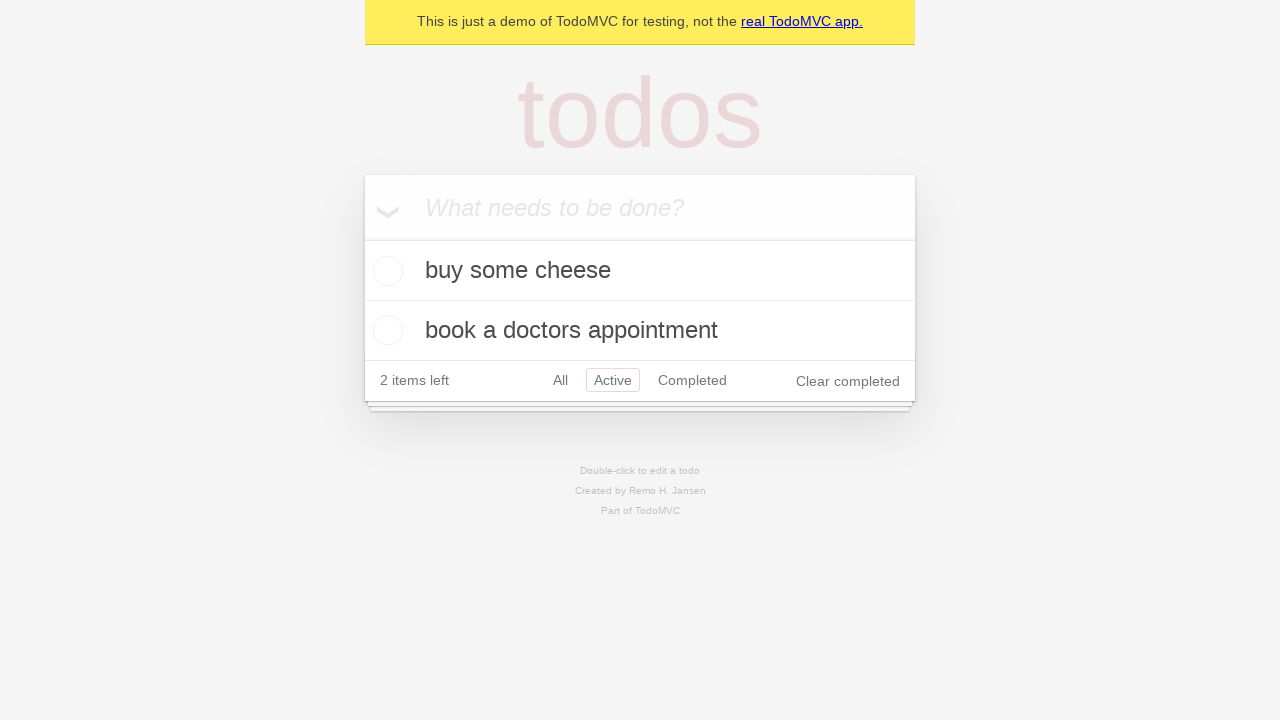